Waits for a price to reach $100, then clicks a book button and solves a mathematical captcha problem

Starting URL: http://suninjuly.github.io/explicit_wait2.html

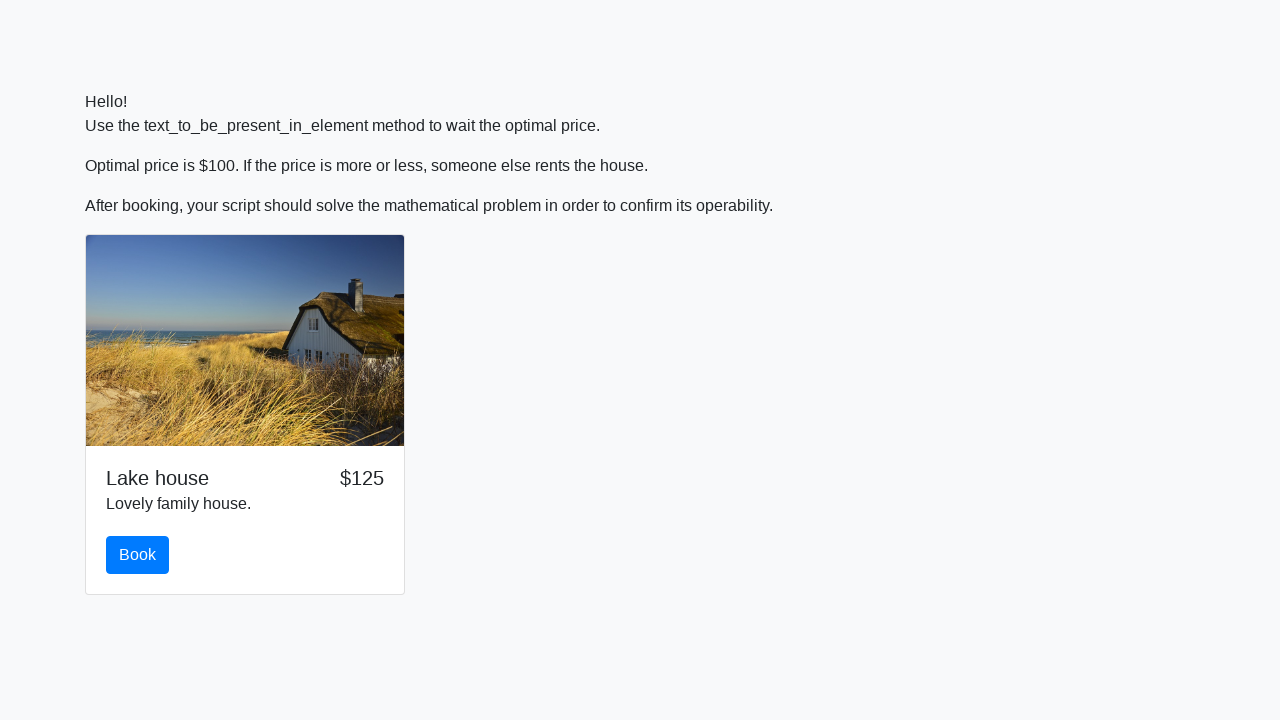

Waited for price to reach $100
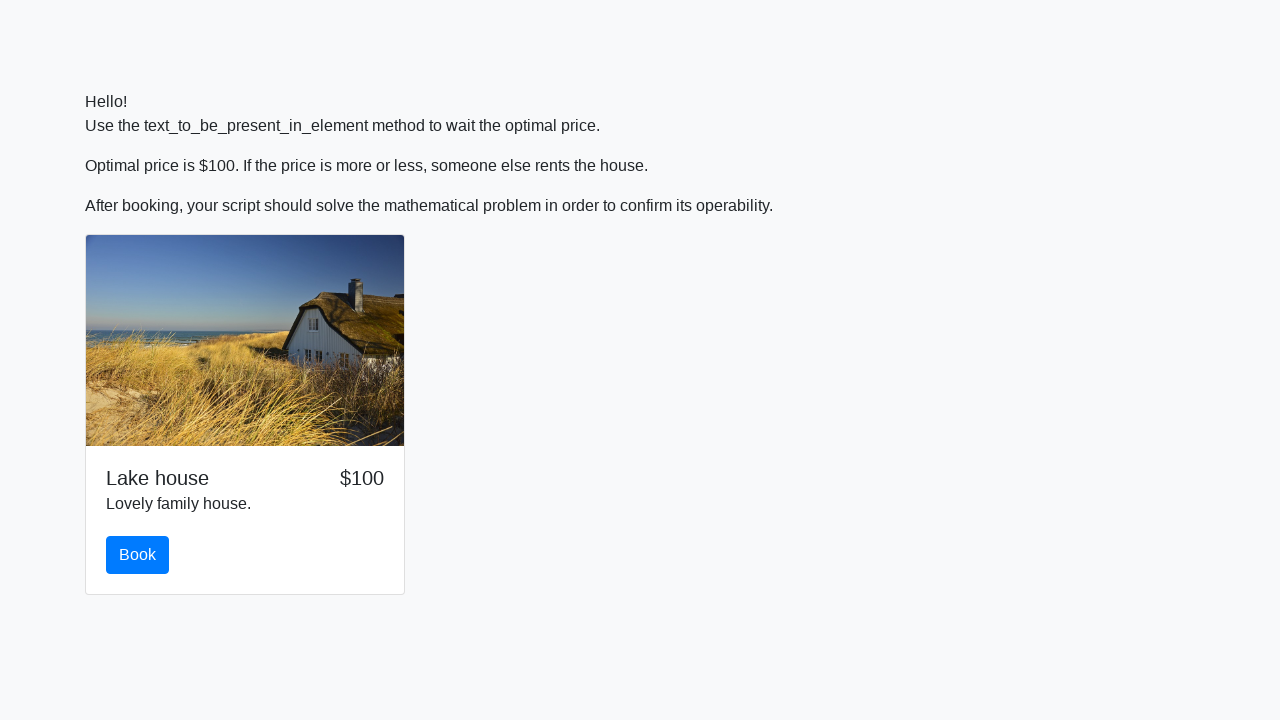

Clicked the book button at (138, 555) on #book
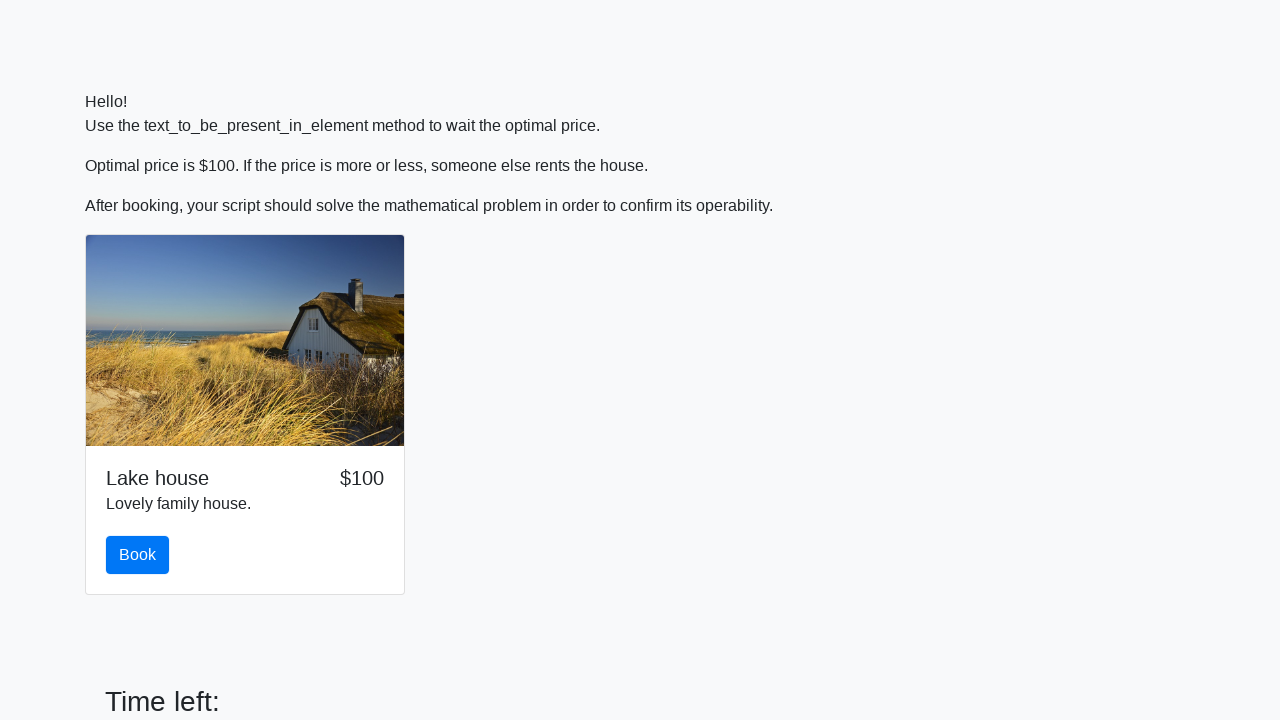

Retrieved input value for calculation: 670
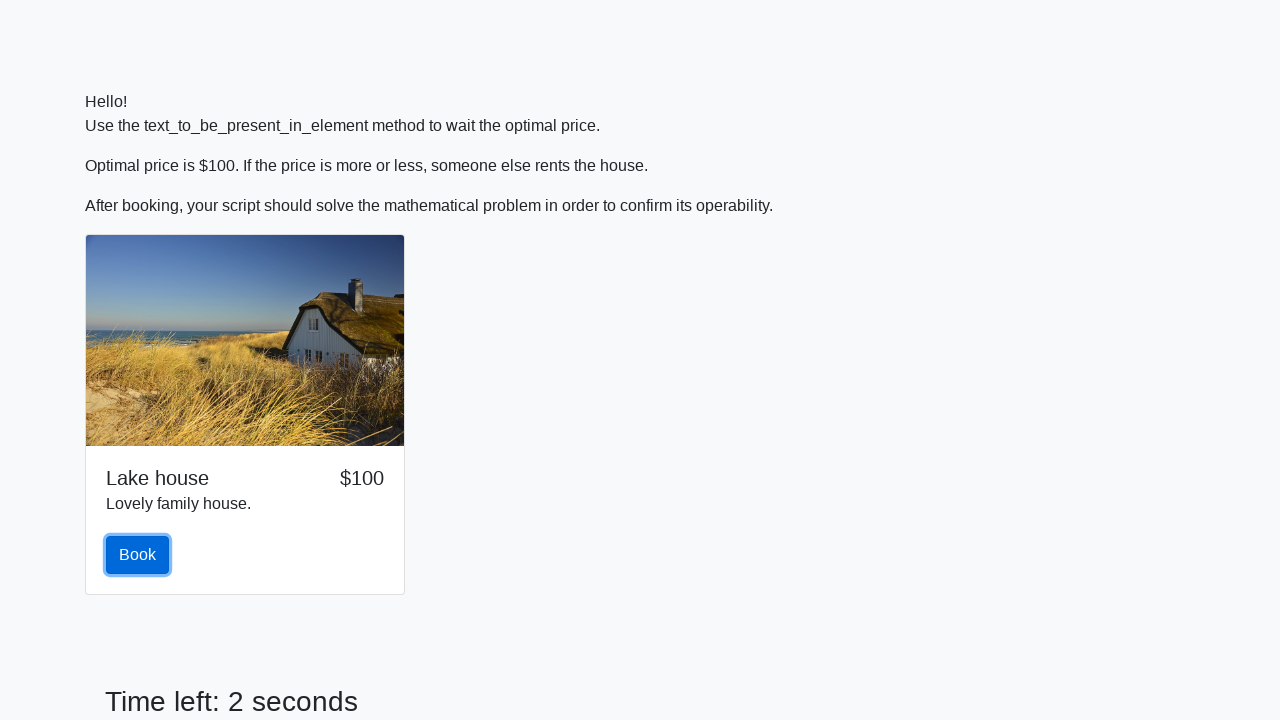

Calculated captcha answer: 2.1907414310299287
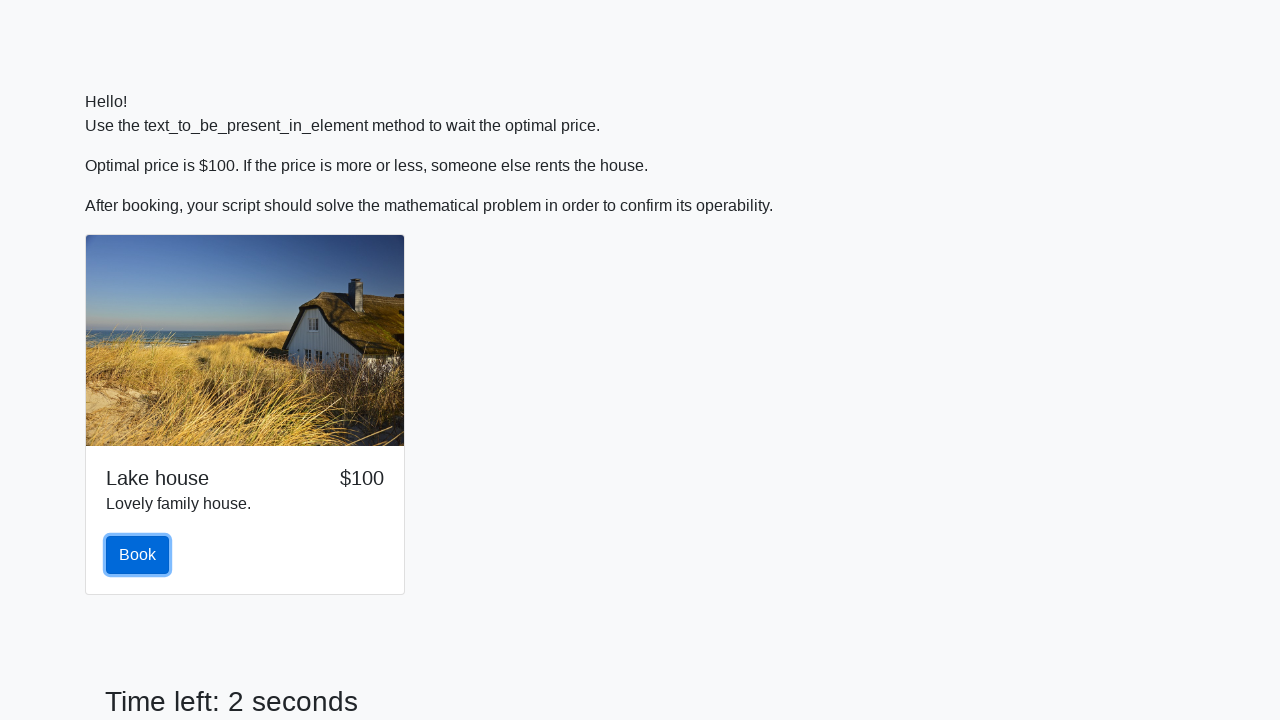

Filled in the calculated captcha answer on #answer
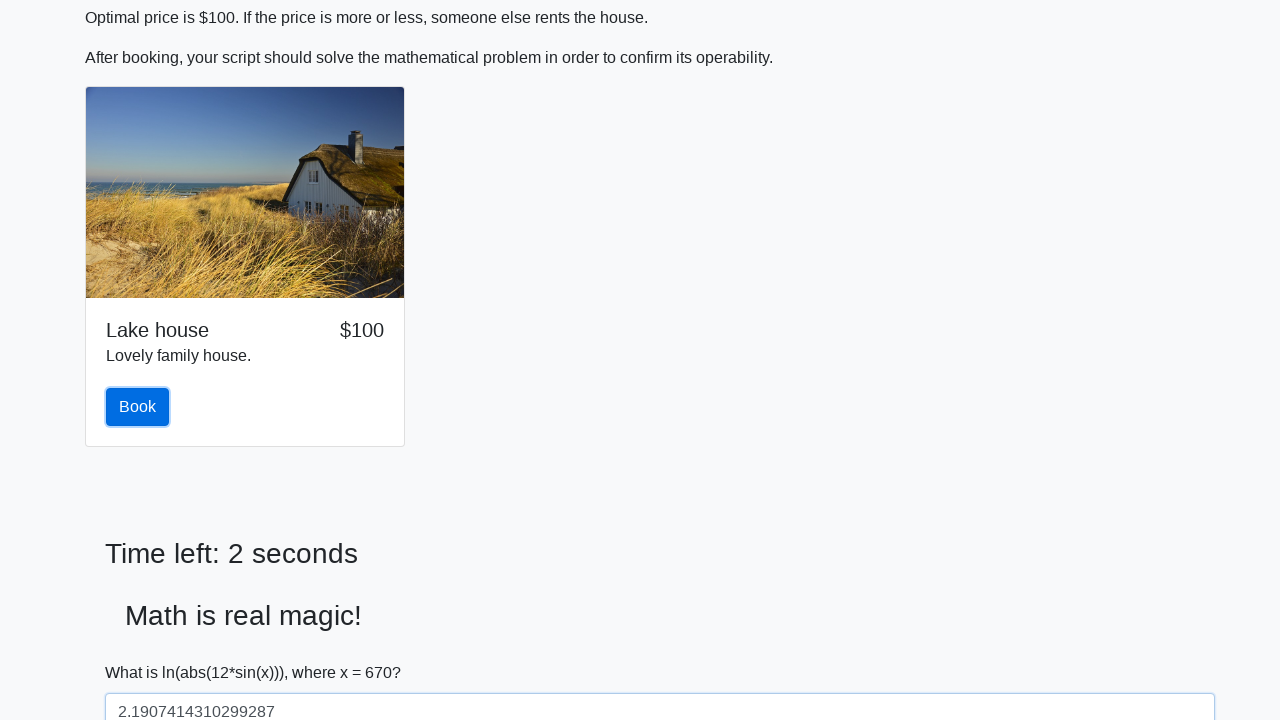

Clicked the solve button to submit the captcha solution at (143, 651) on #solve
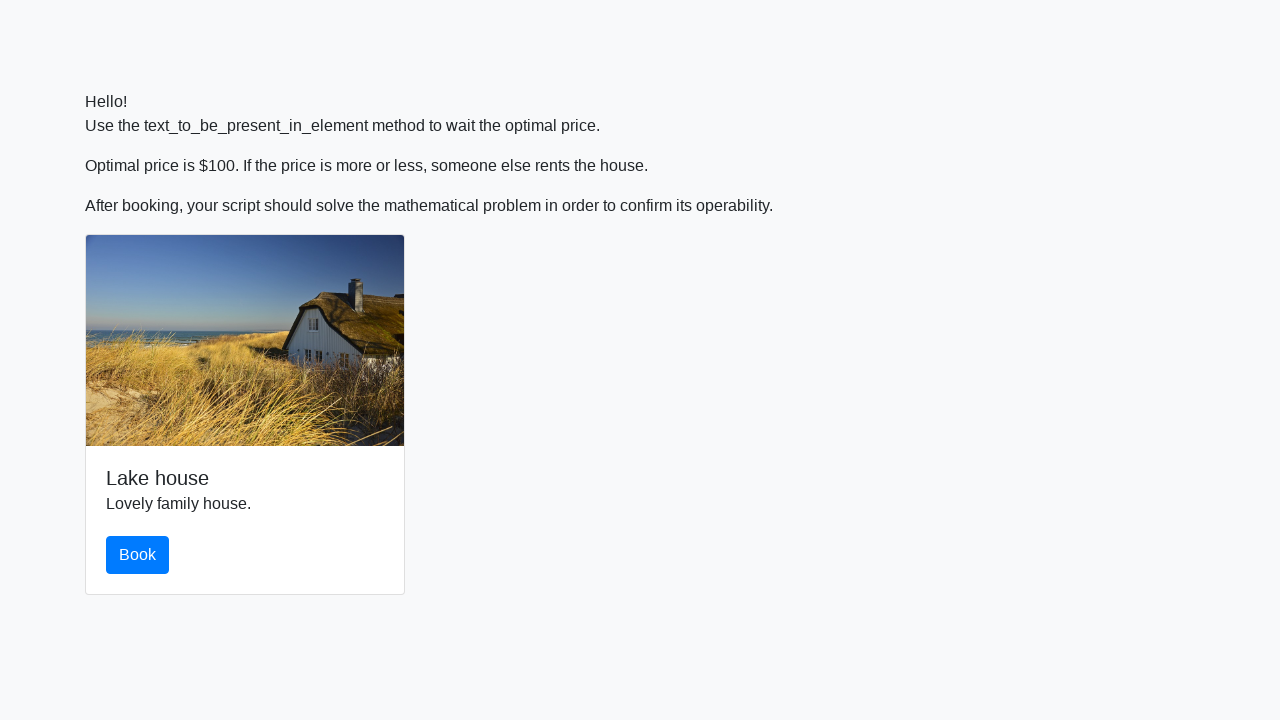

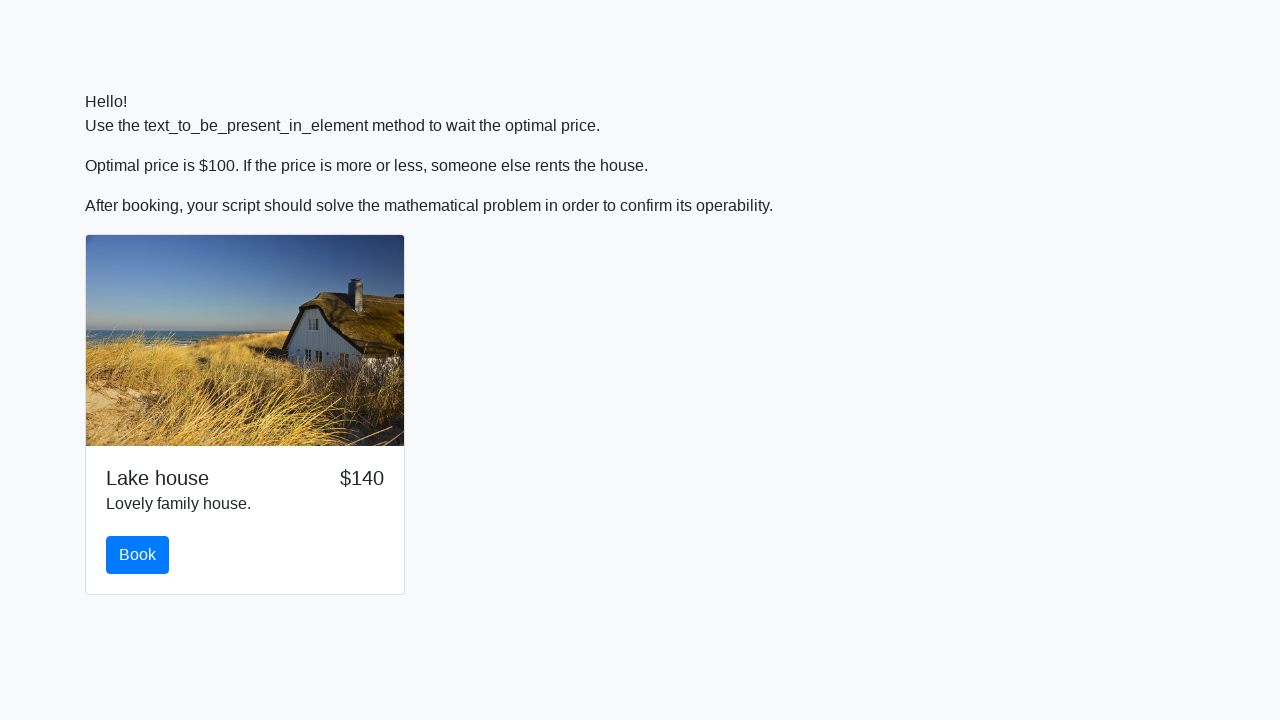